Tests the login dialog functionality by opening it, verifying the login button is visible, closing the dialog with the X button, and confirming it's closed

Starting URL: https://demoblaze.com/

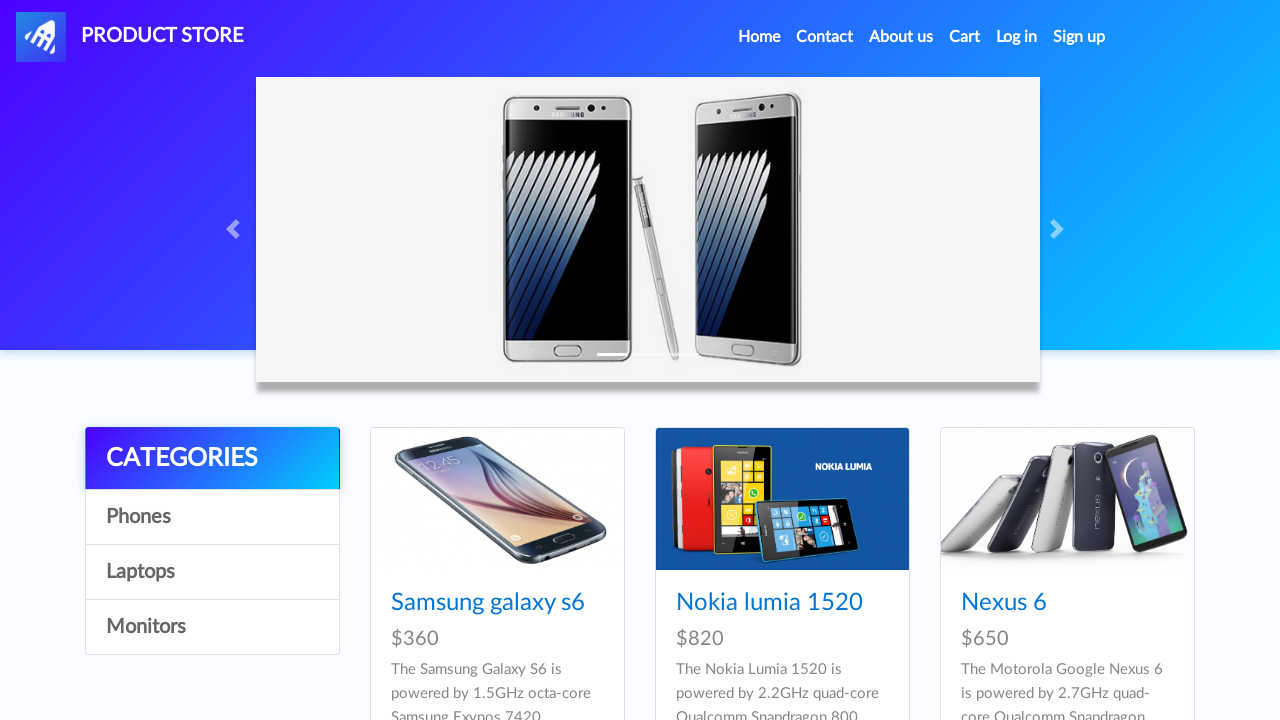

Clicked 'Log in' link to open the login dialog at (1017, 37) on xpath=//div[@id='navbarExample']//a[text()='Log in']
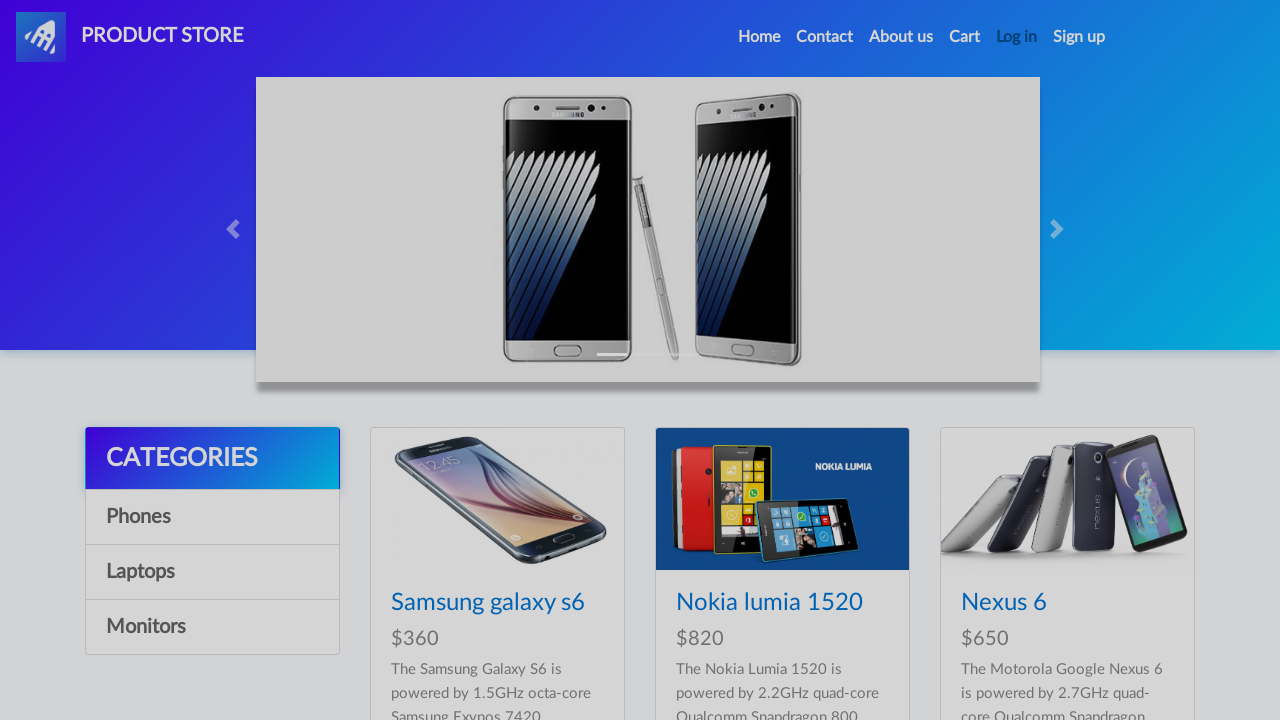

Login button is now visible in the dialog
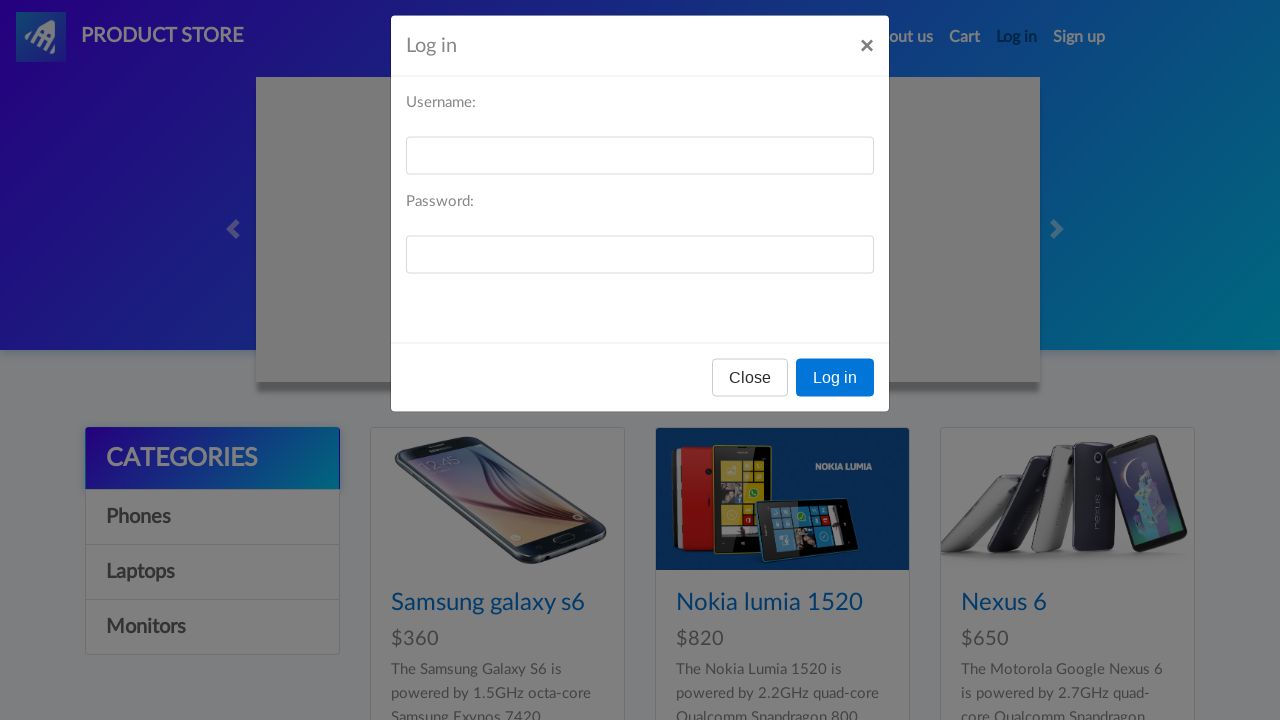

Clicked X button to close the login dialog at (867, 60) on #logInModal span
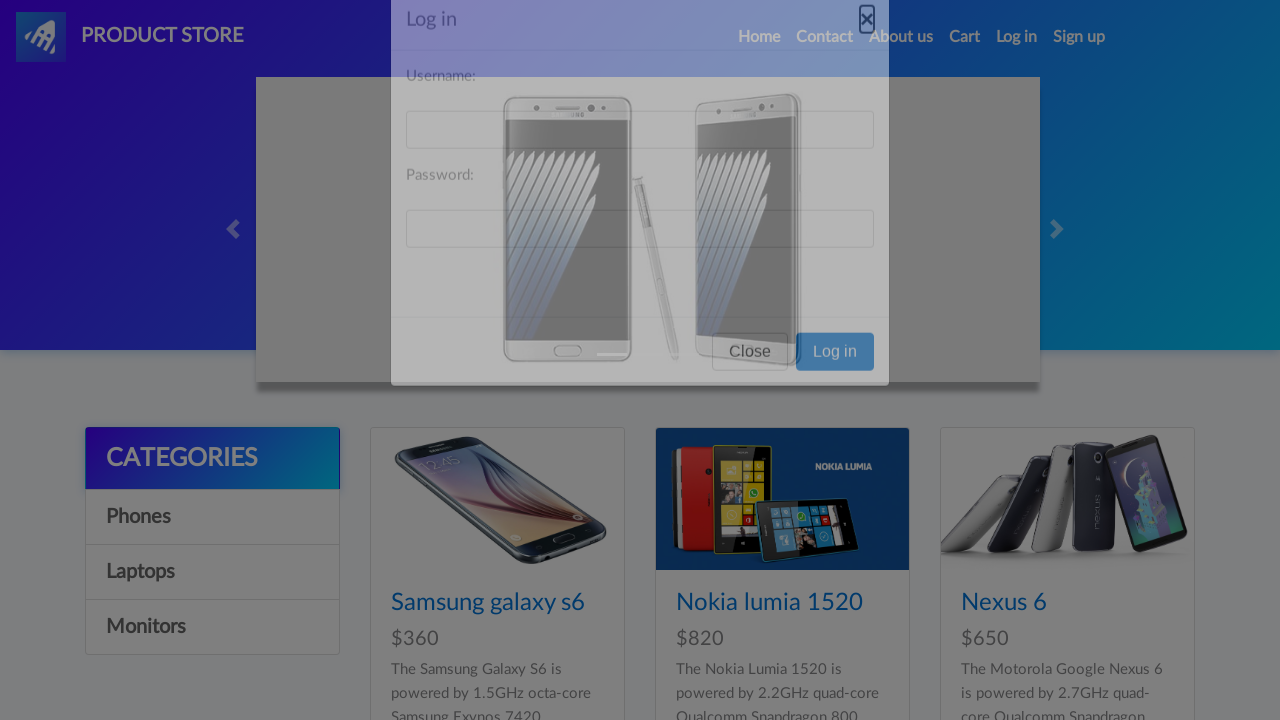

Login dialog X button is now hidden
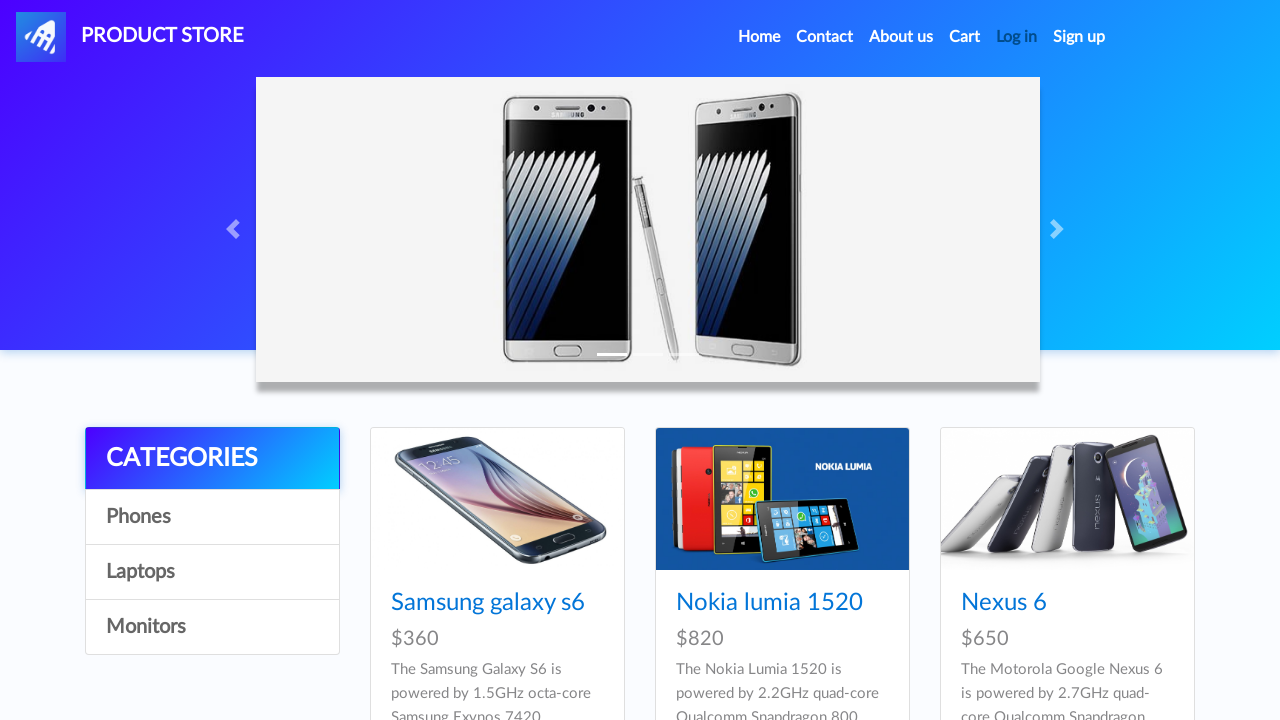

Login dialog Close button is now hidden, confirming dialog is closed
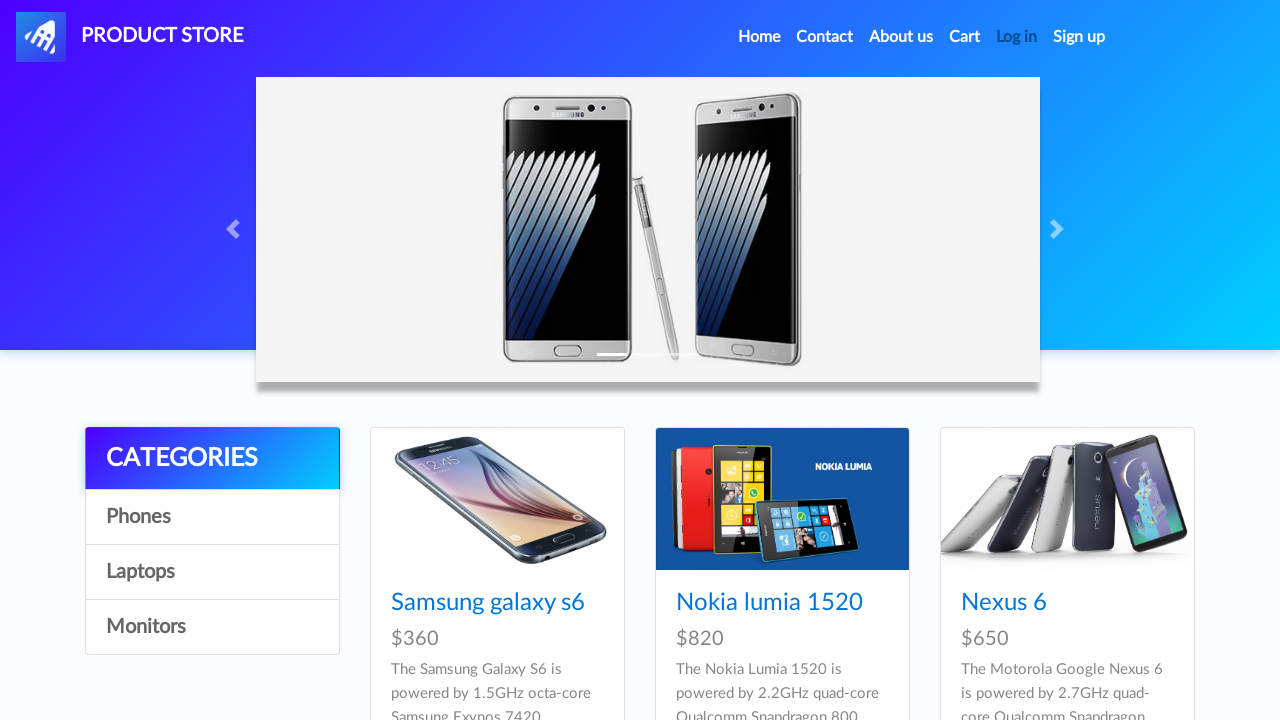

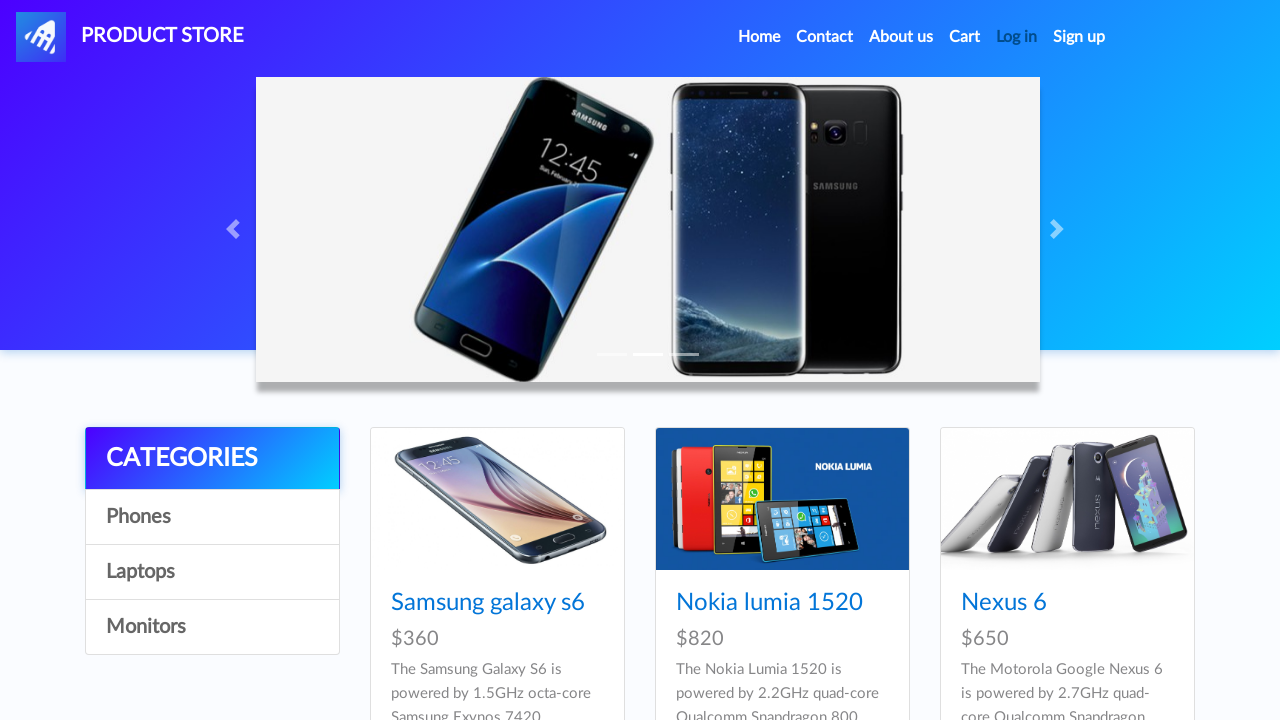